Tests an e-commerce practice site by adding a product (Beetroot) to cart, verifying the cart count, then navigating to Top Deals page in a new tab and searching for a vegetable.

Starting URL: https://rahulshettyacademy.com/seleniumPractise/#/

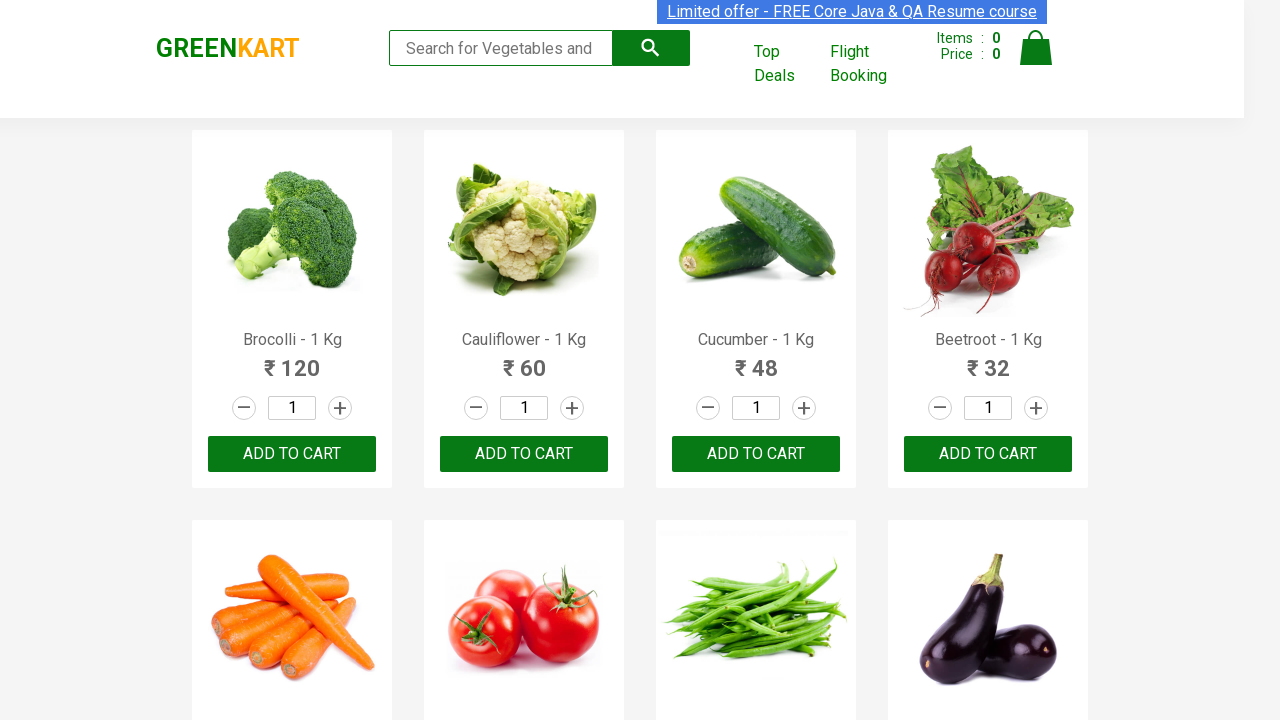

Waited for products to load on the e-commerce site
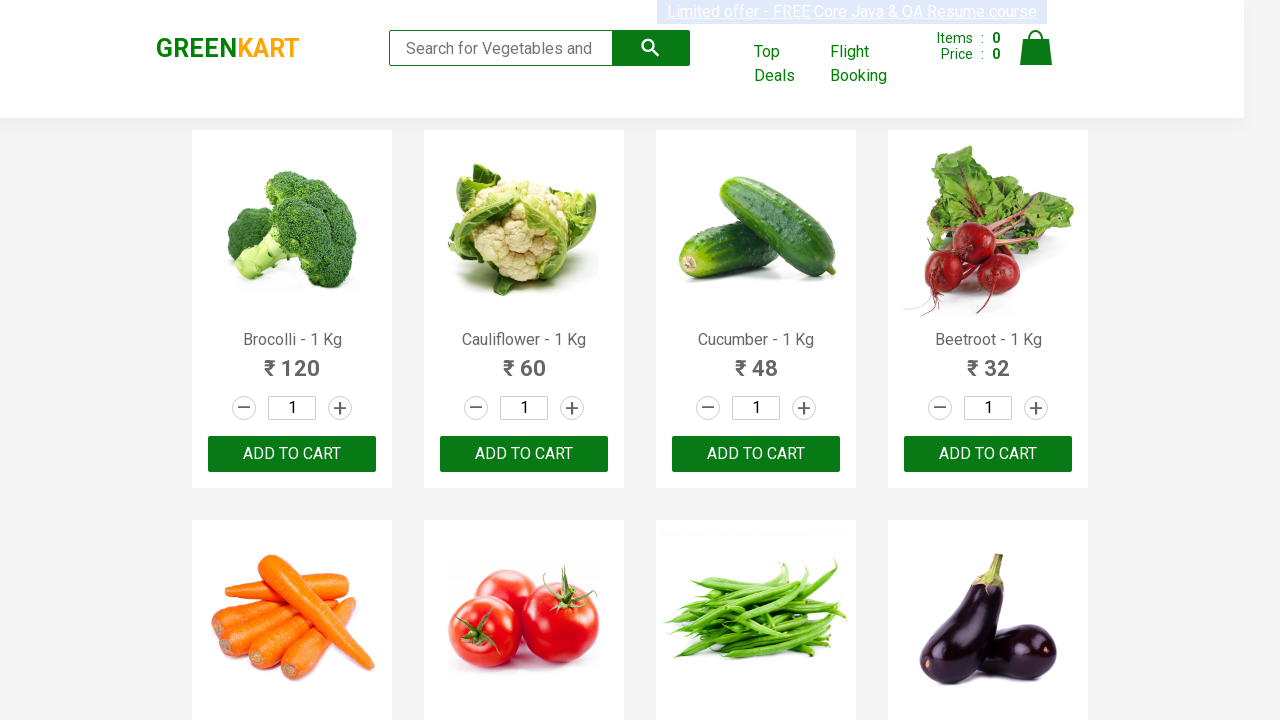

Located all product names on the page
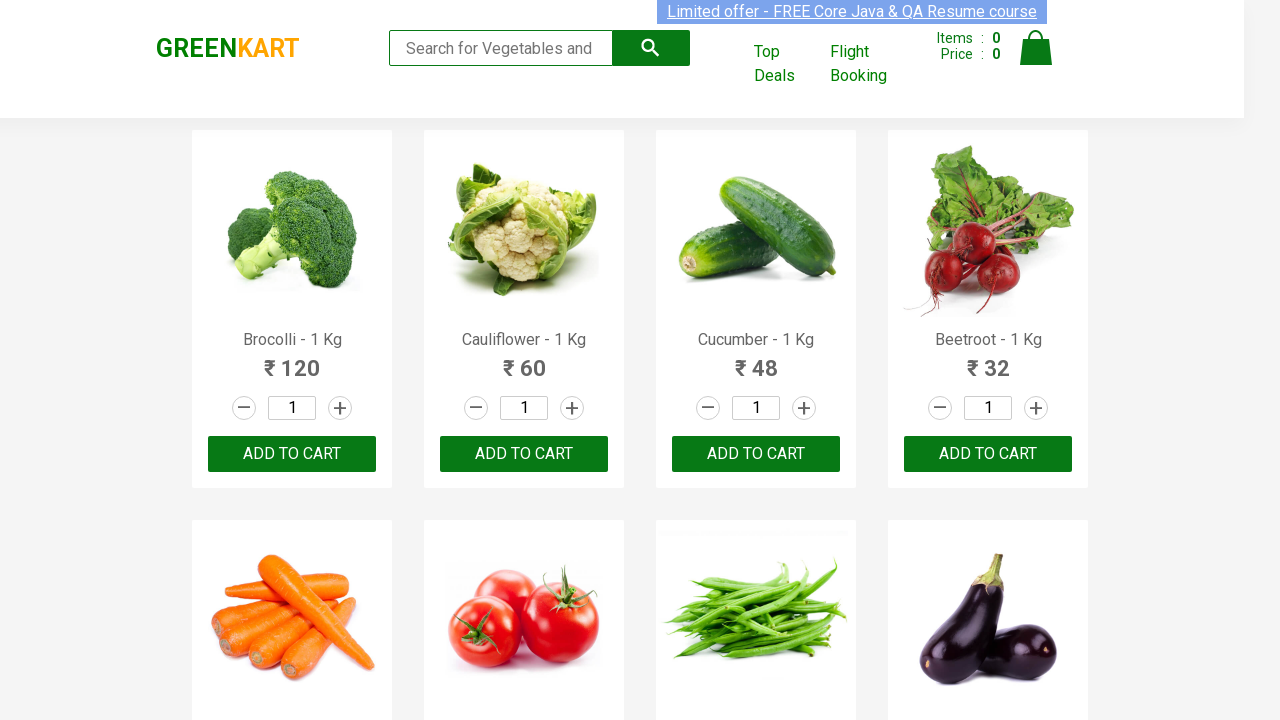

Found 30 products on the page
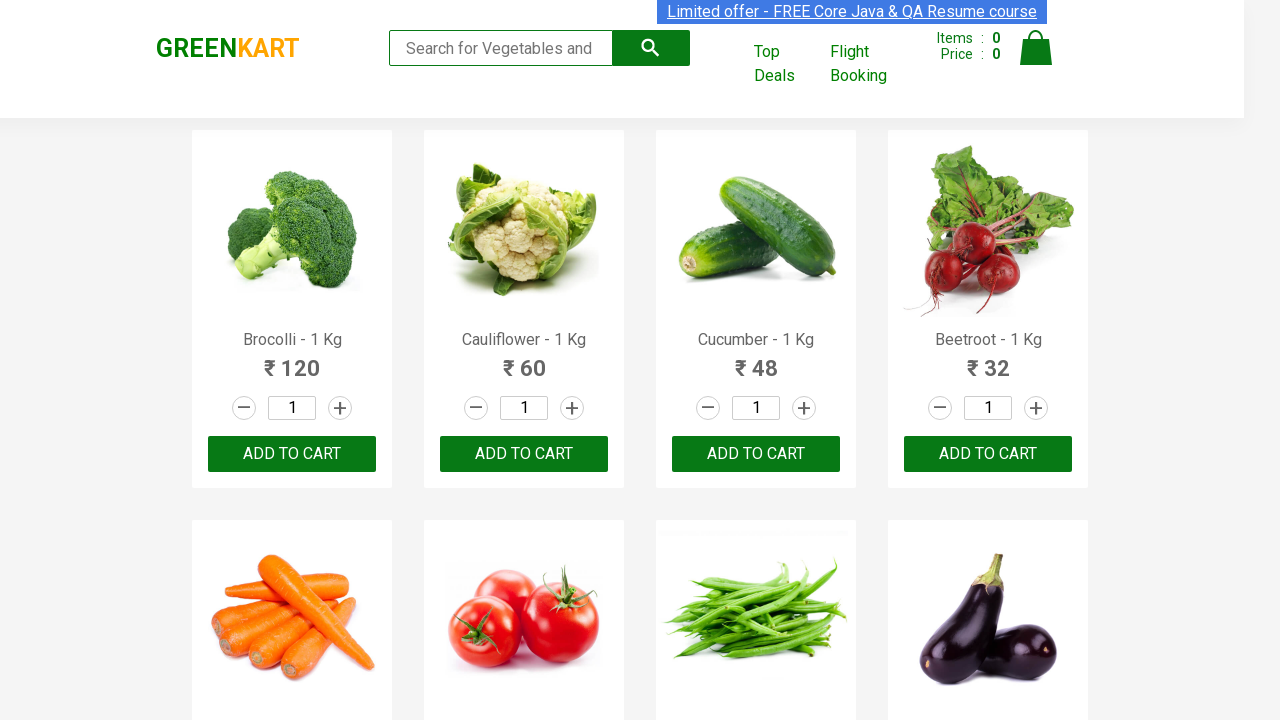

Clicked ADD TO CART button for Beetroot product at (988, 454) on xpath=//button[text()='ADD TO CART'] >> nth=3
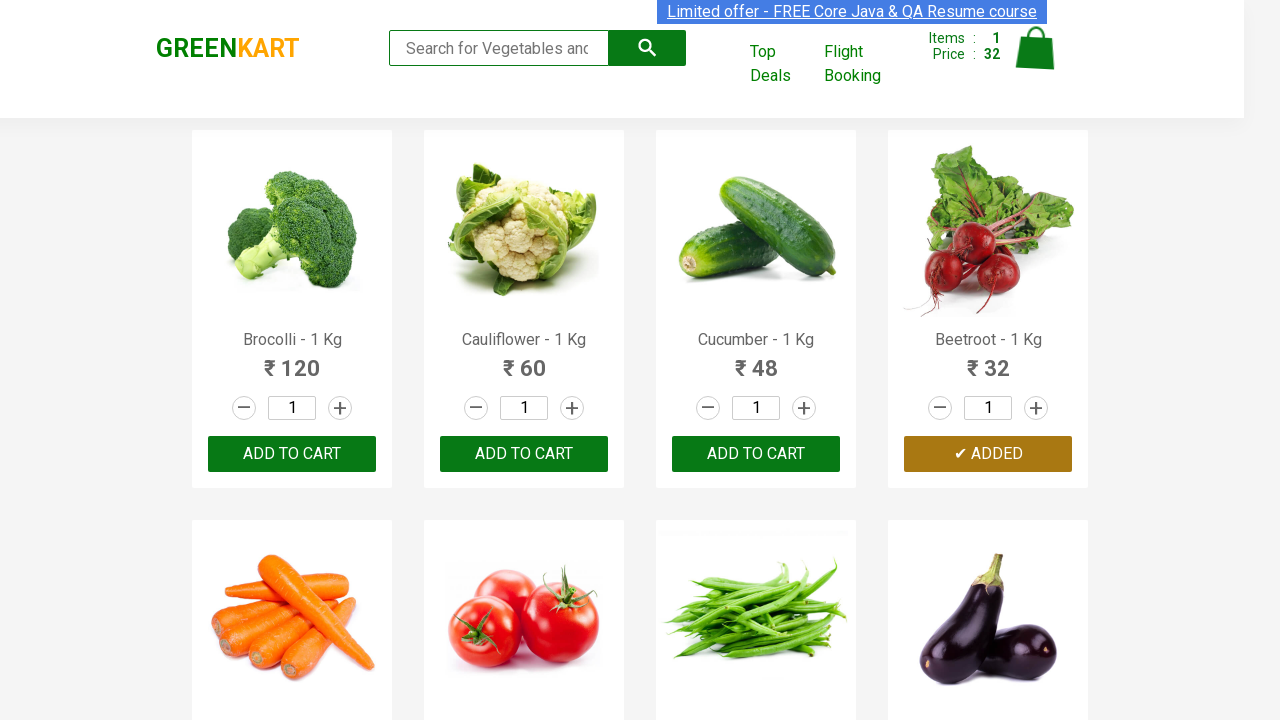

Waited 2 seconds for cart to update after adding Beetroot
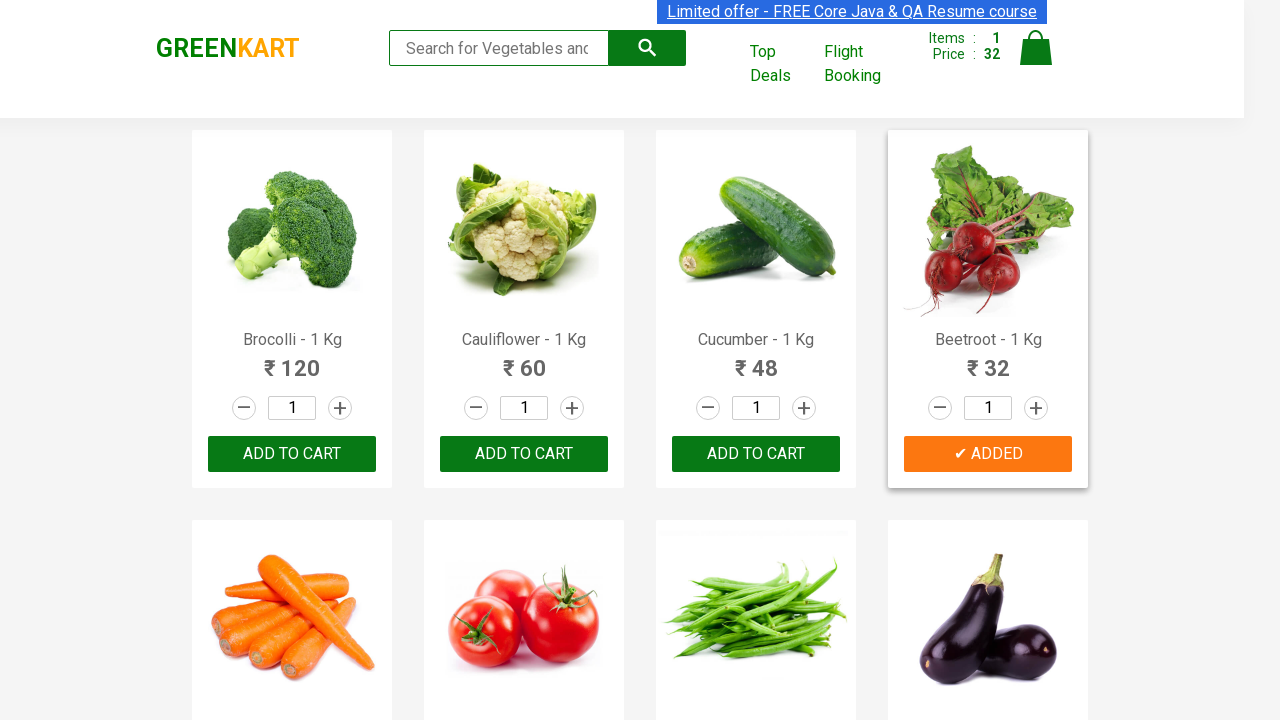

Retrieved cart count text: '1'
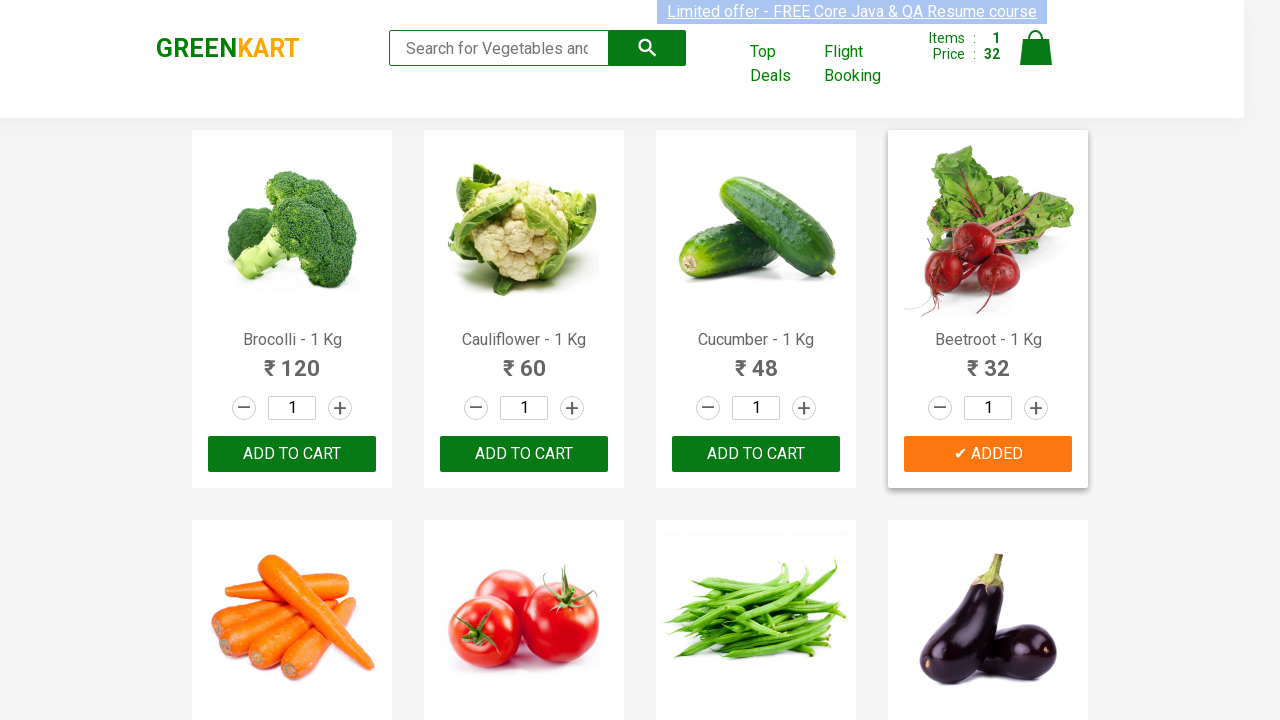

Parsed cart count as integer: 1
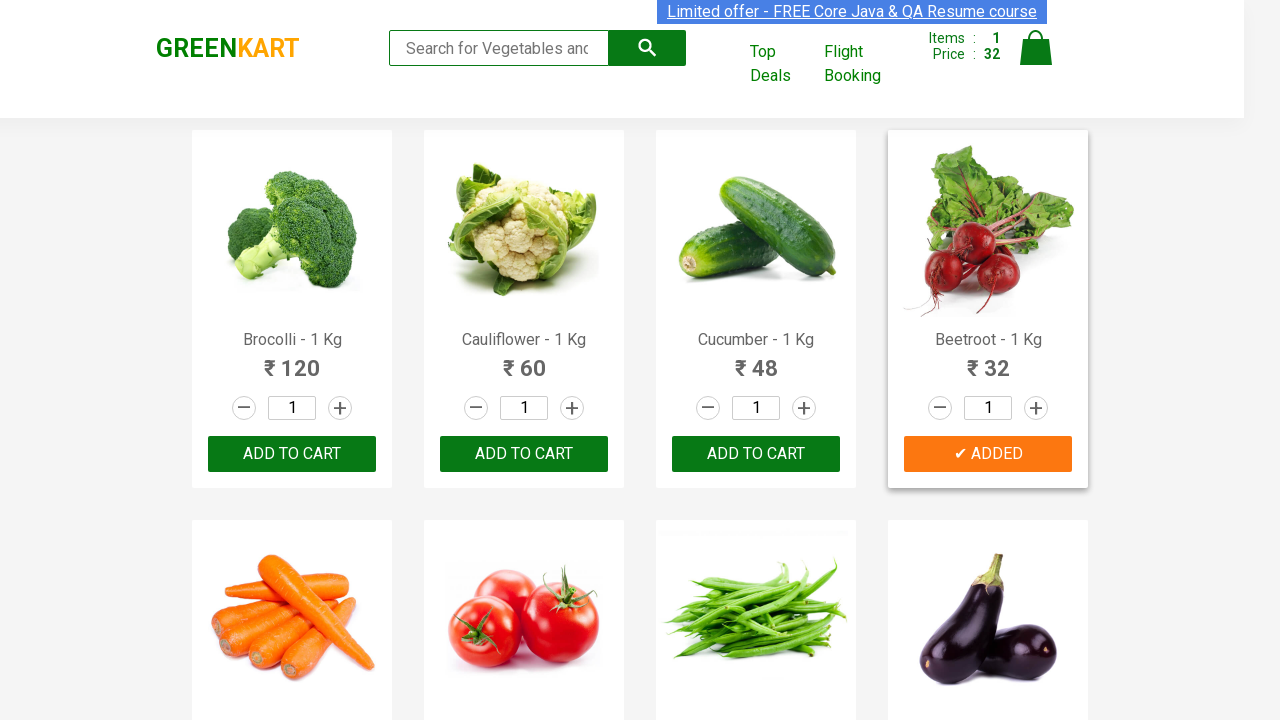

Verified cart count is 1 as expected
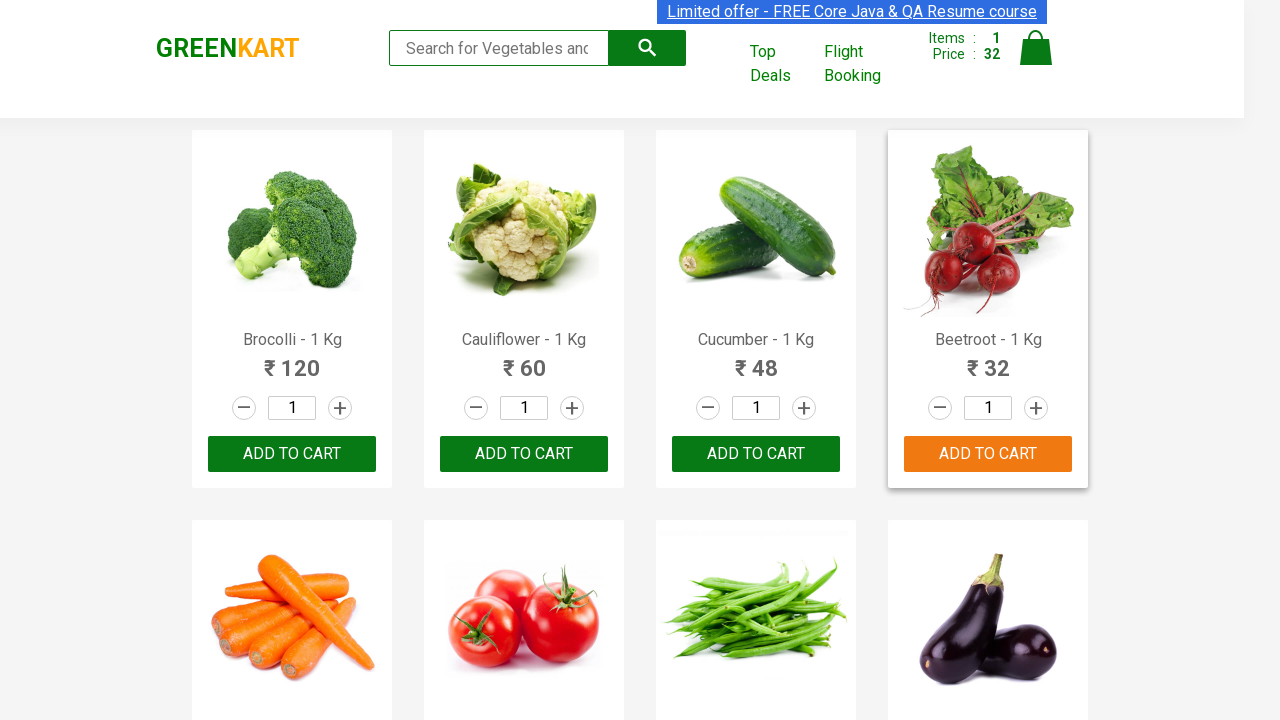

Clicked Top Deals link to open new tab at (782, 64) on xpath=//a[text()='Top Deals']
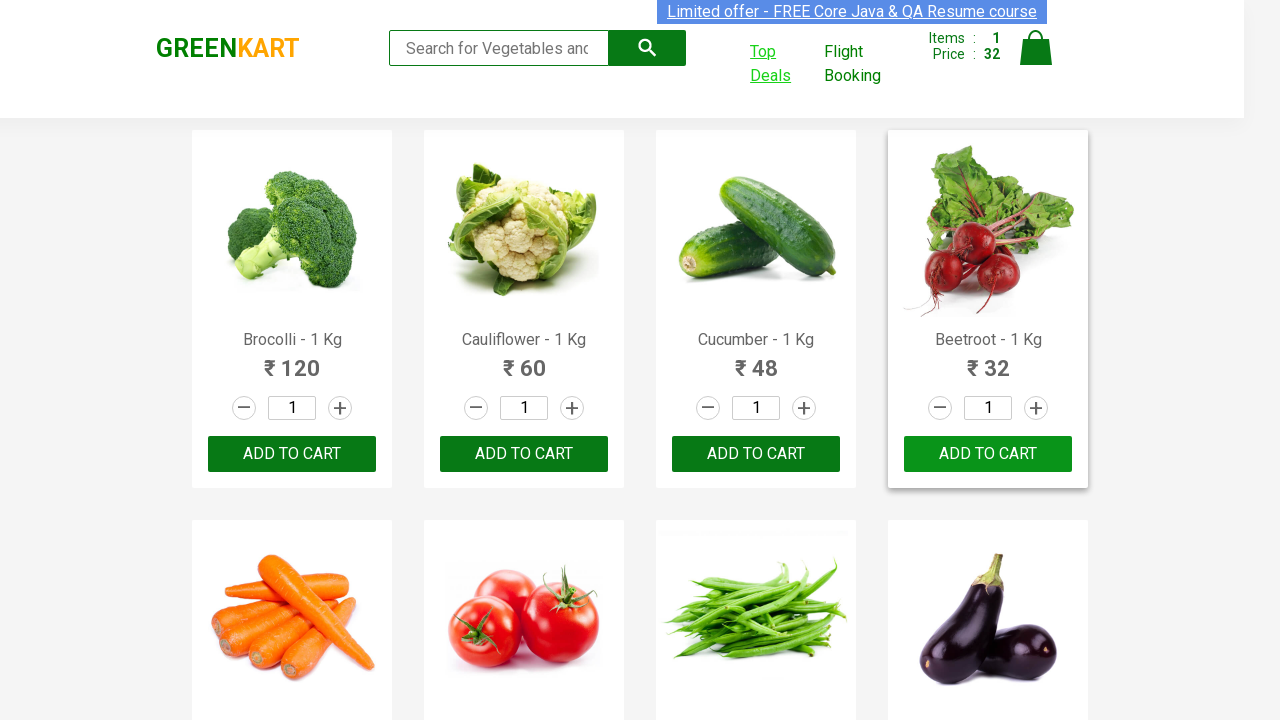

Switched to new tab opened by Top Deals link
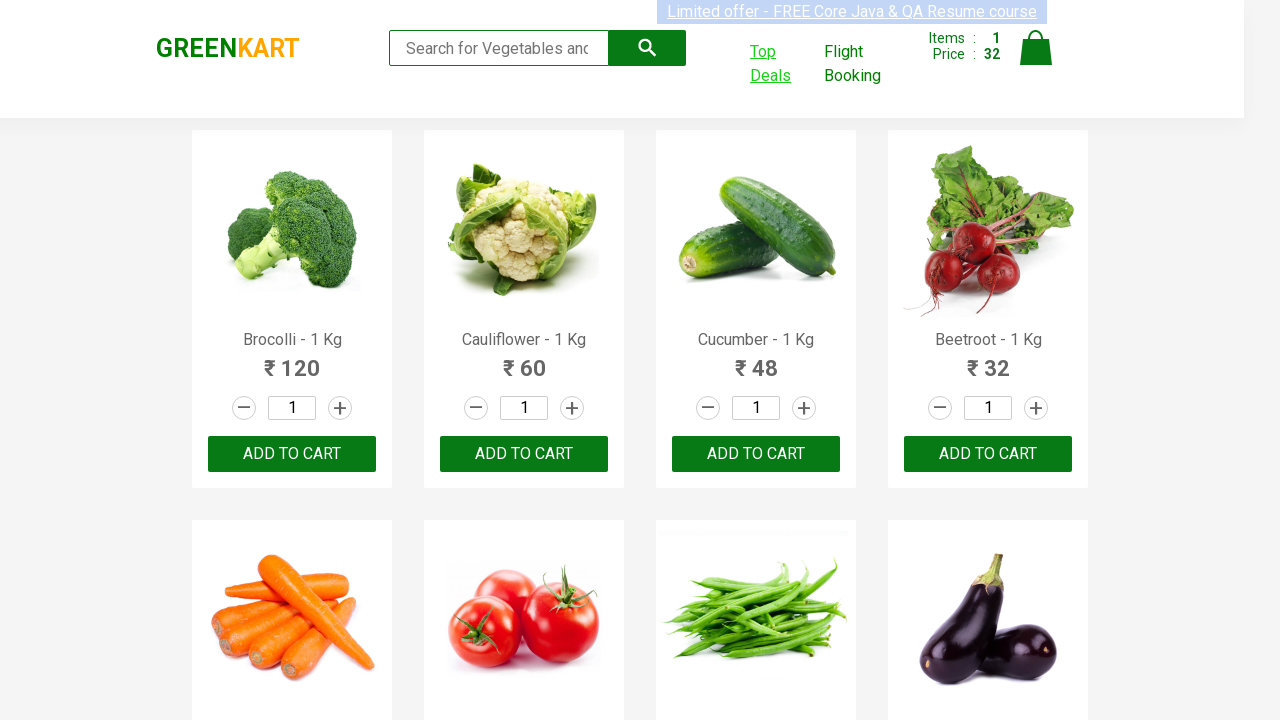

Waited for new Top Deals page to fully load
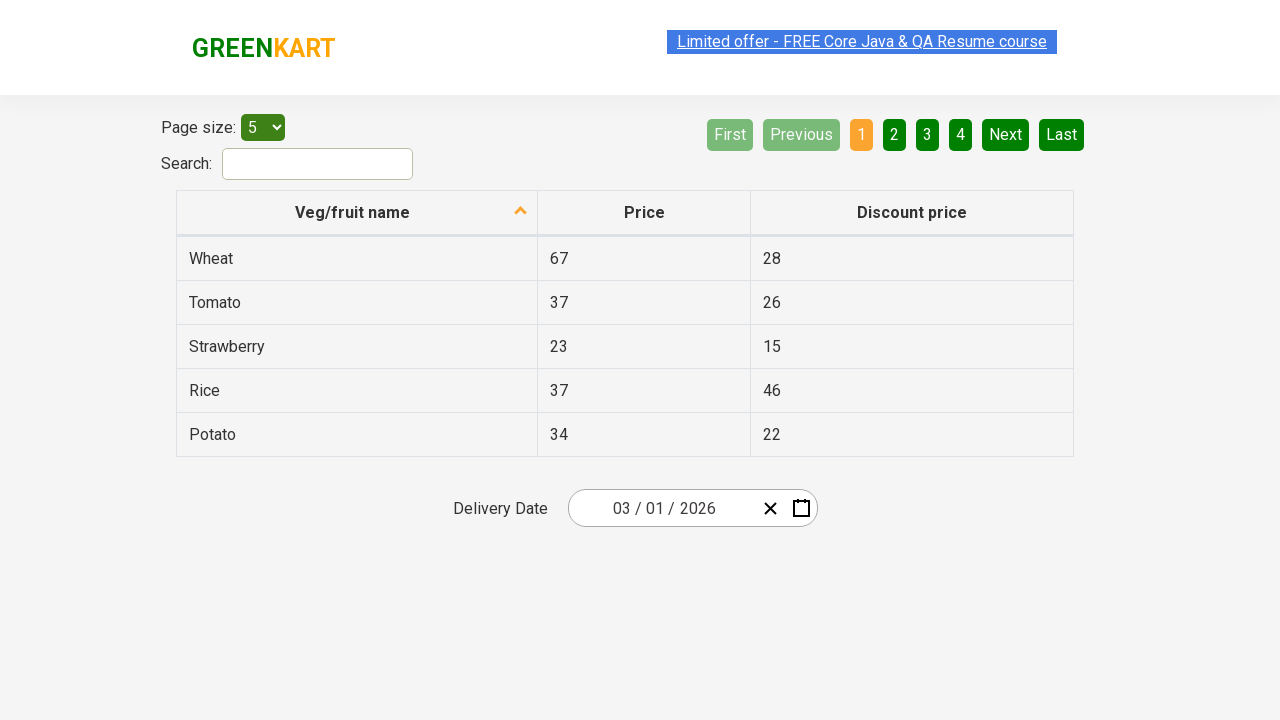

Filled search field with 'tom' in Top Deals page on input#search-field
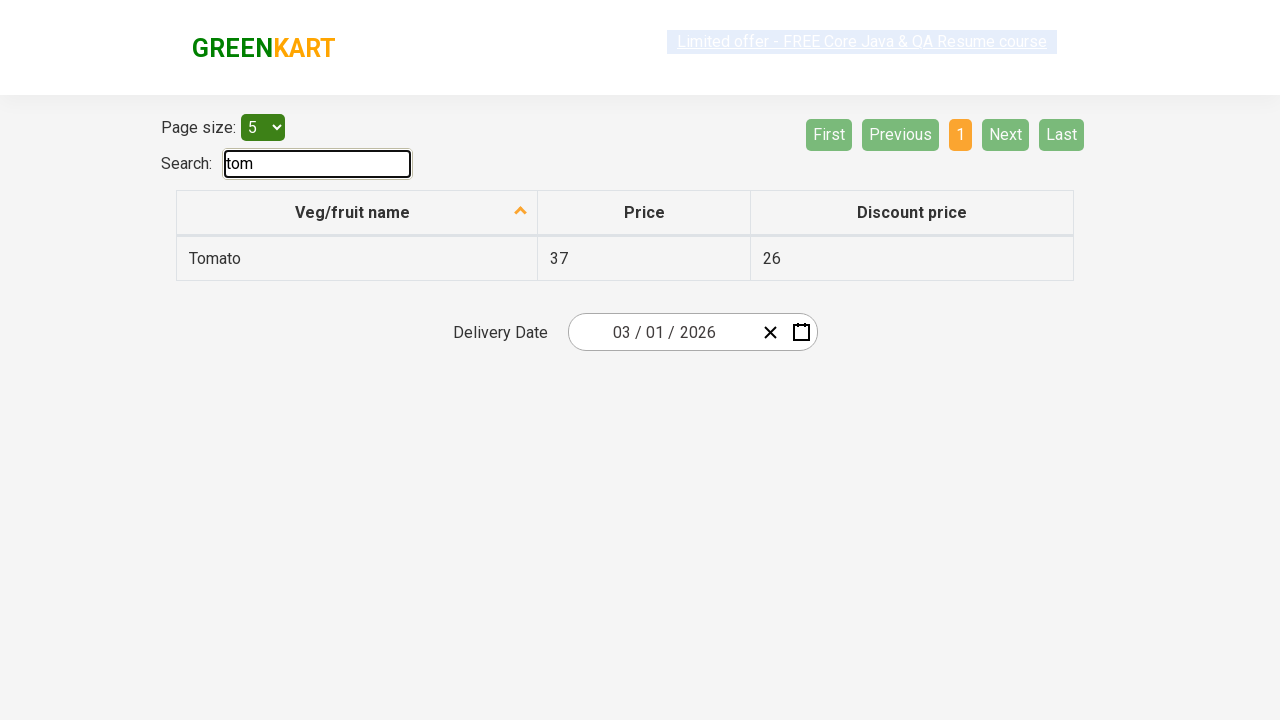

Waited for Tomato search result to appear
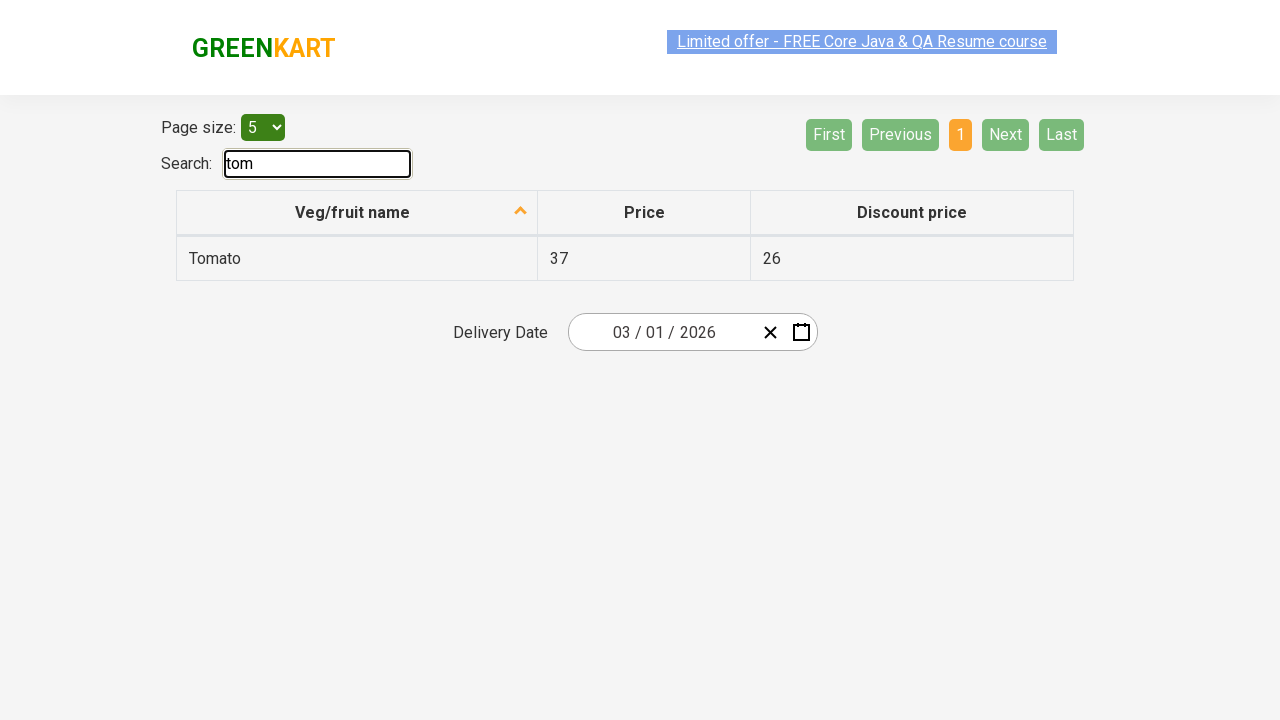

Retrieved vegetable name from search result: 'Tomato'
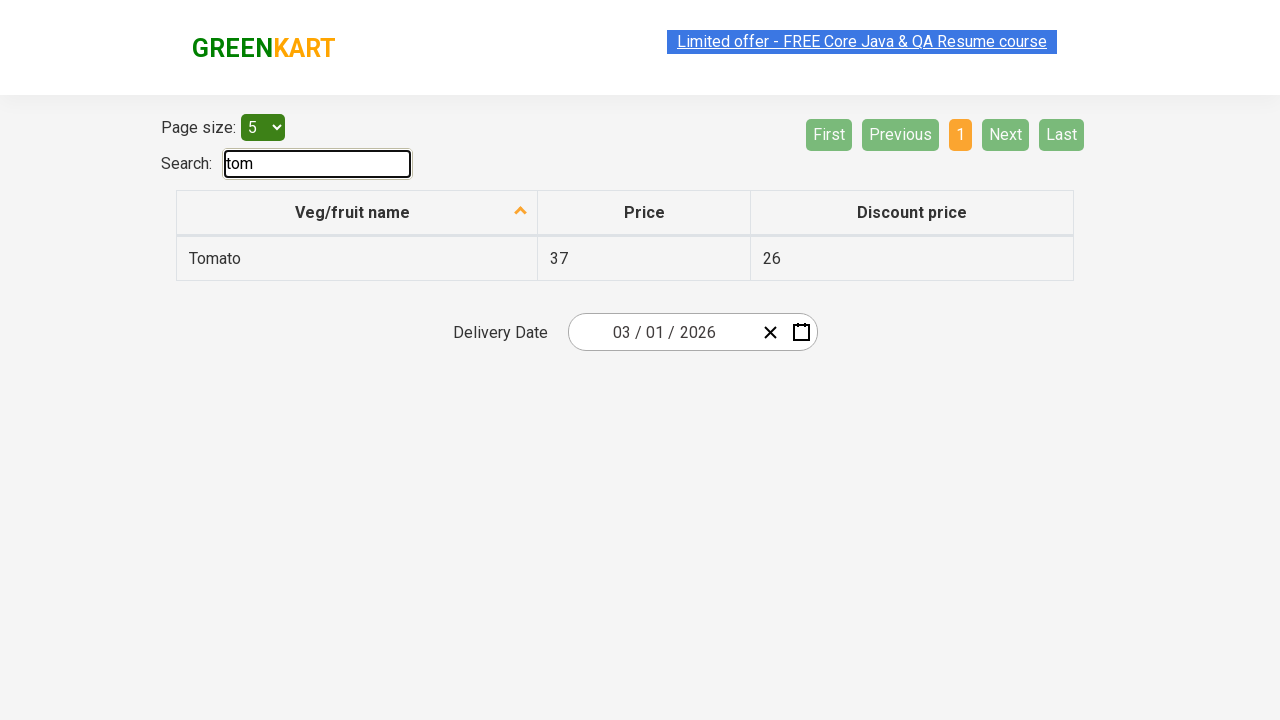

Verified search result is 'Tomato' as expected
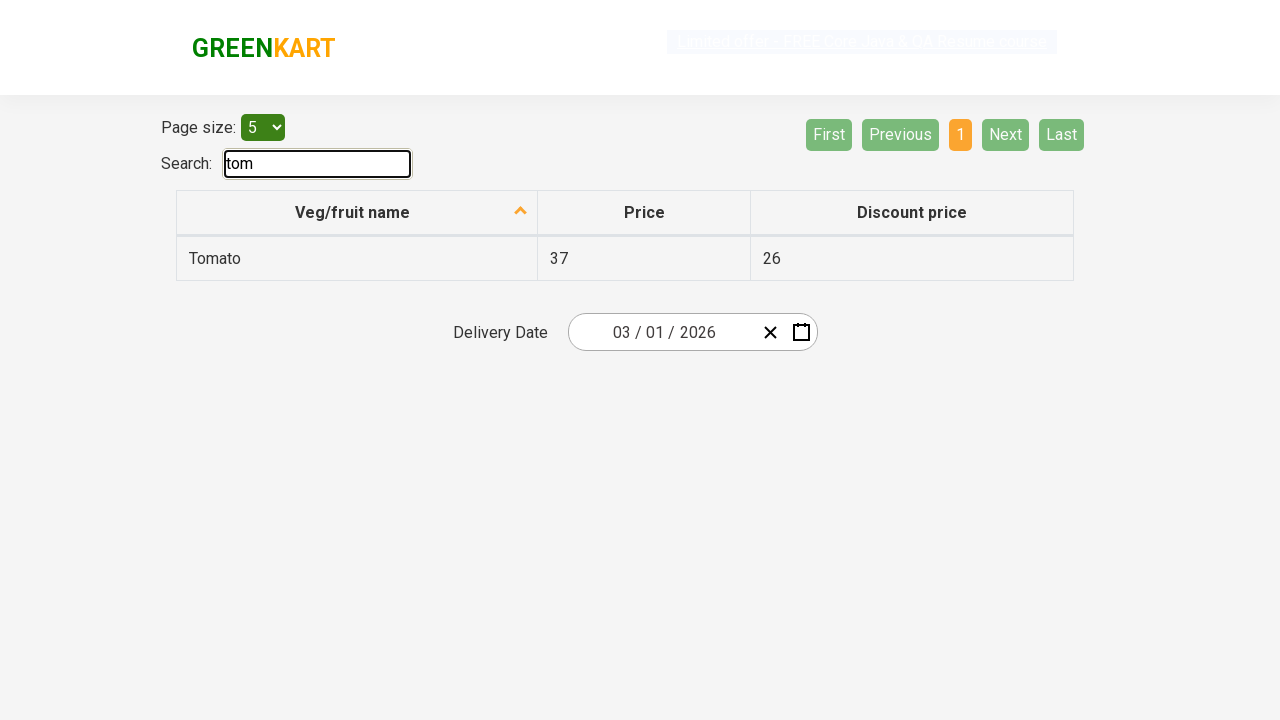

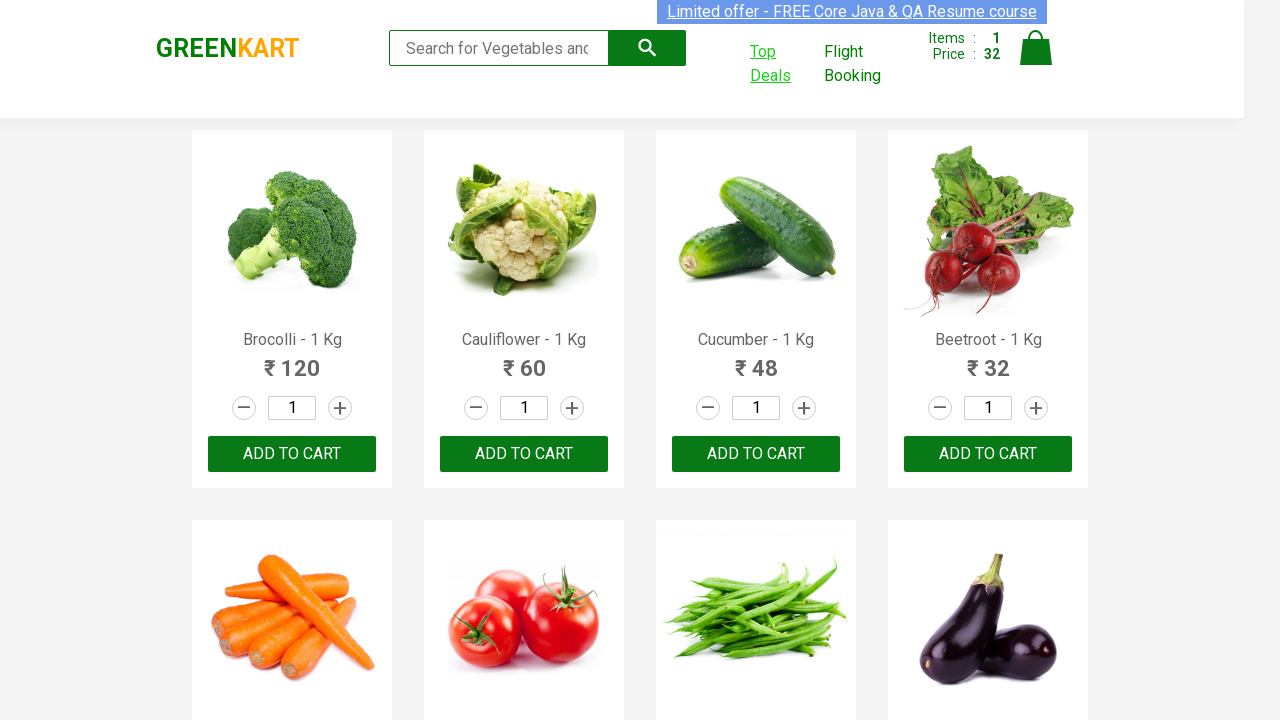